Tests pagination by clicking on page 2 and verifying that the displayed items change

Starting URL: https://pagination.js.org/

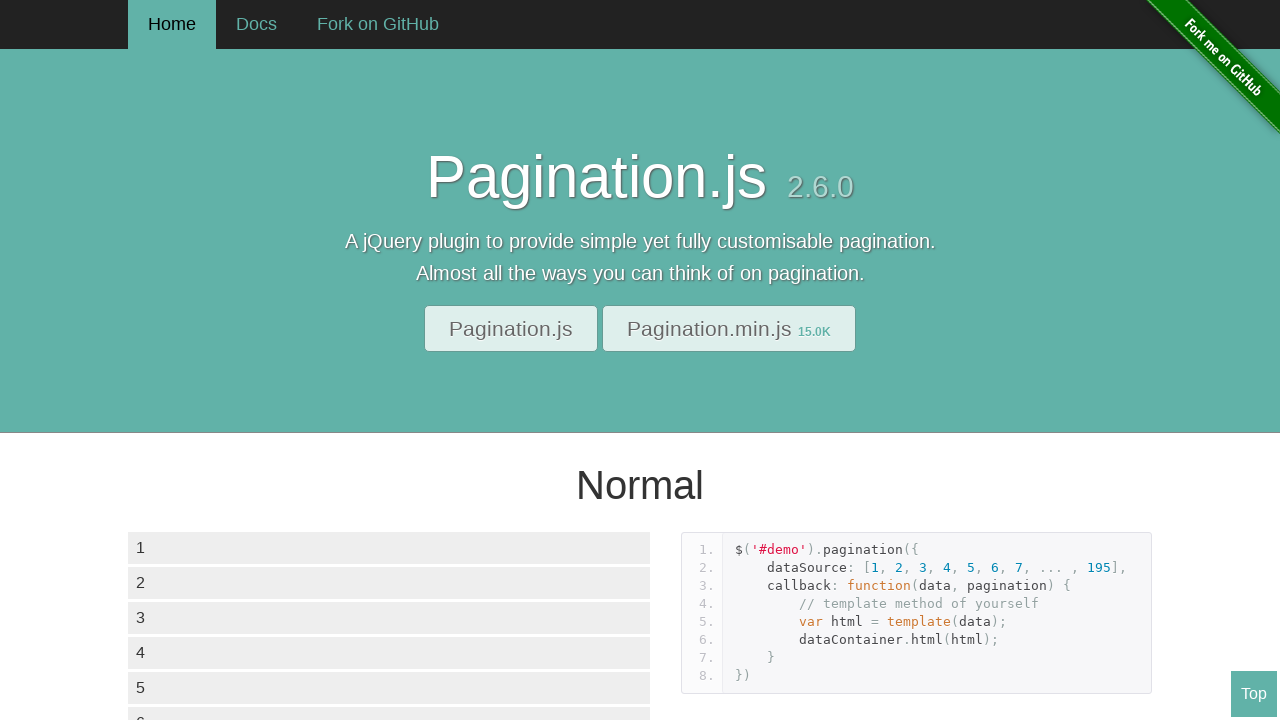

Initial data container loaded
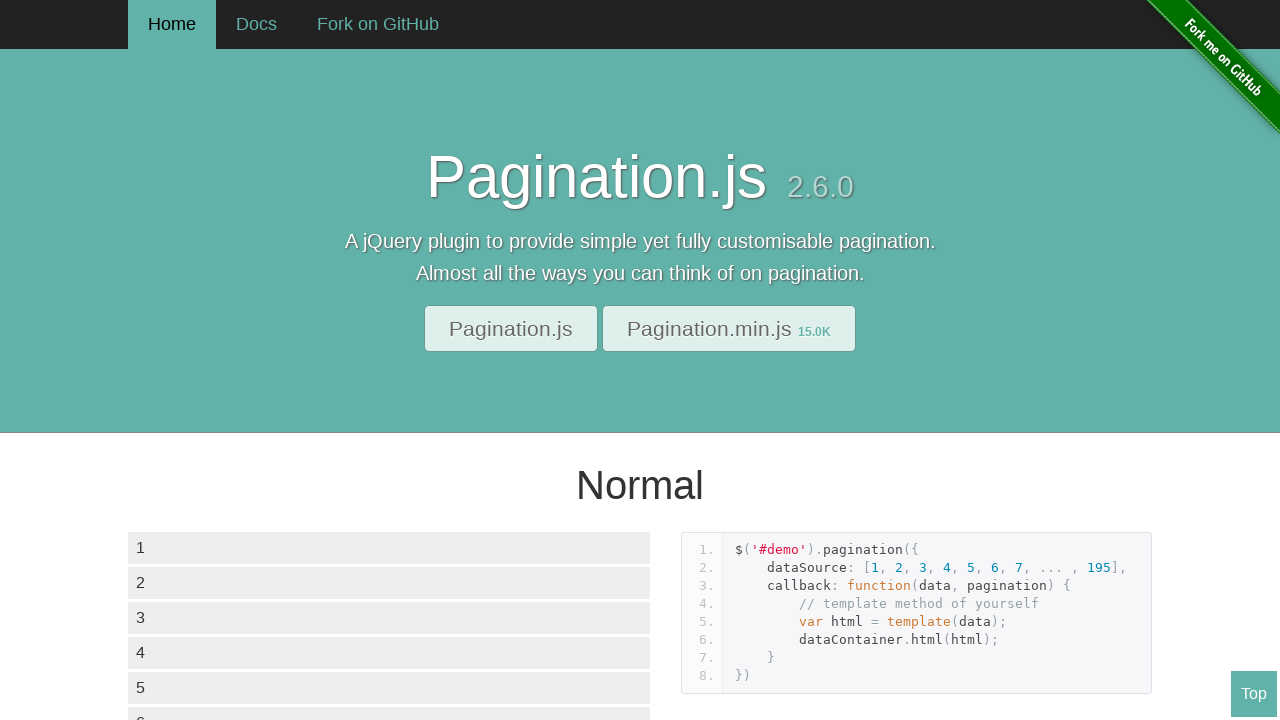

Retrieved all pagination page buttons
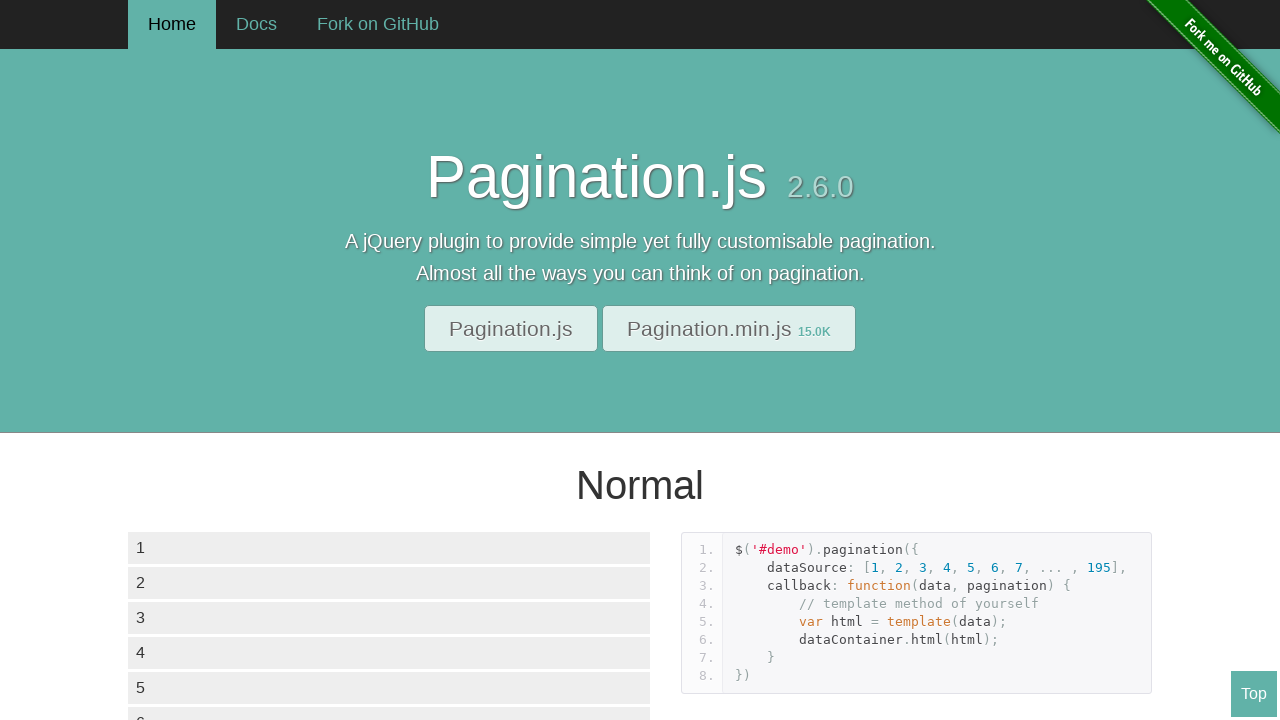

Clicked on page 2 button at (174, 360) on div.paginationjs-pages ul li >> nth=1
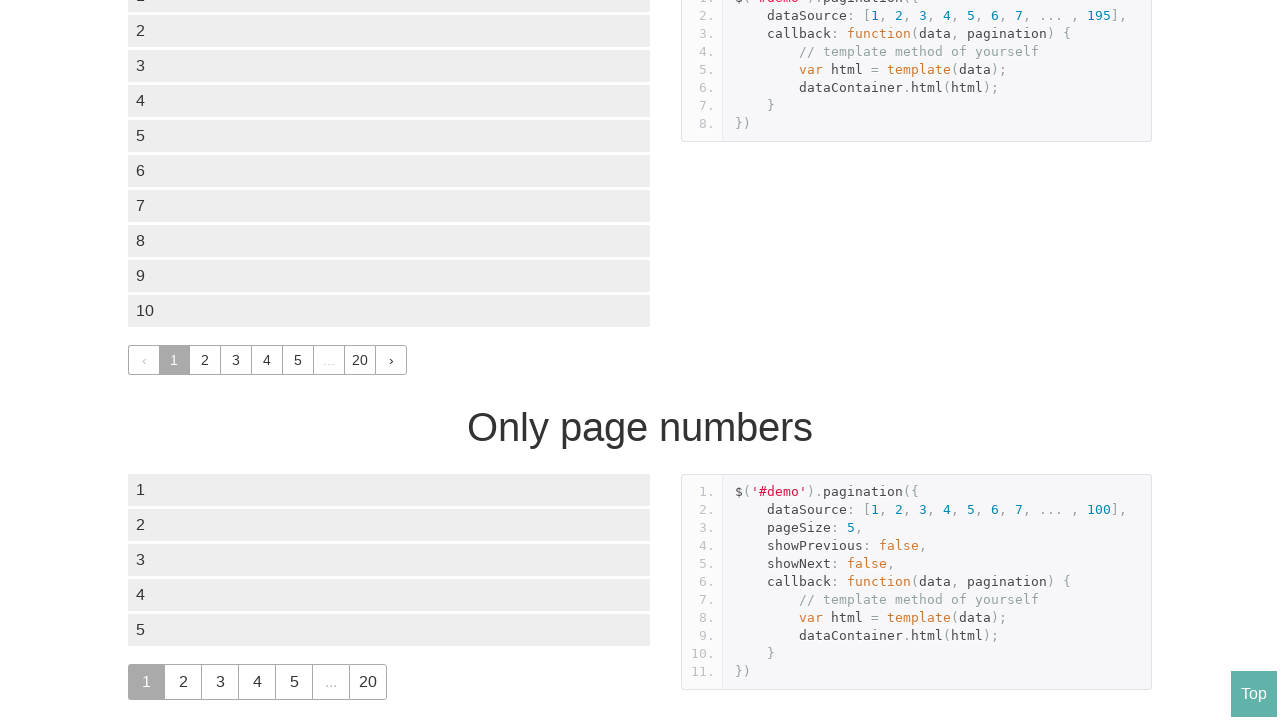

Waited for content to refresh after pagination
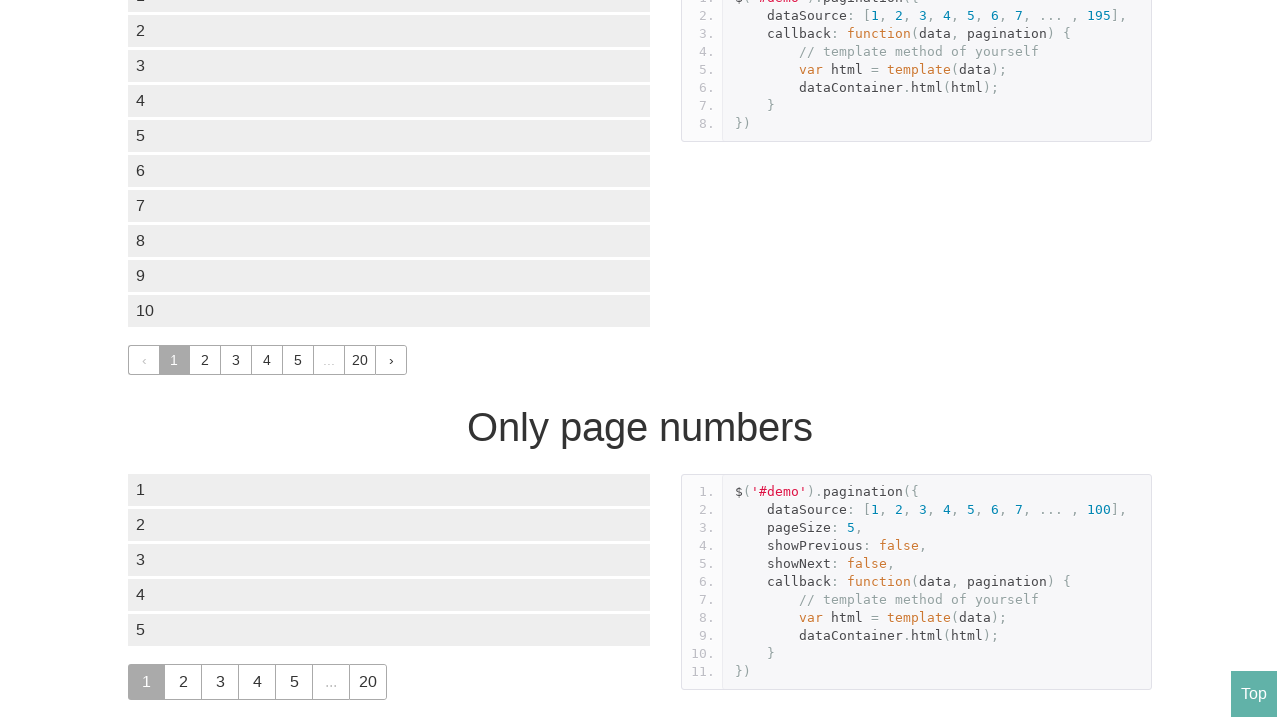

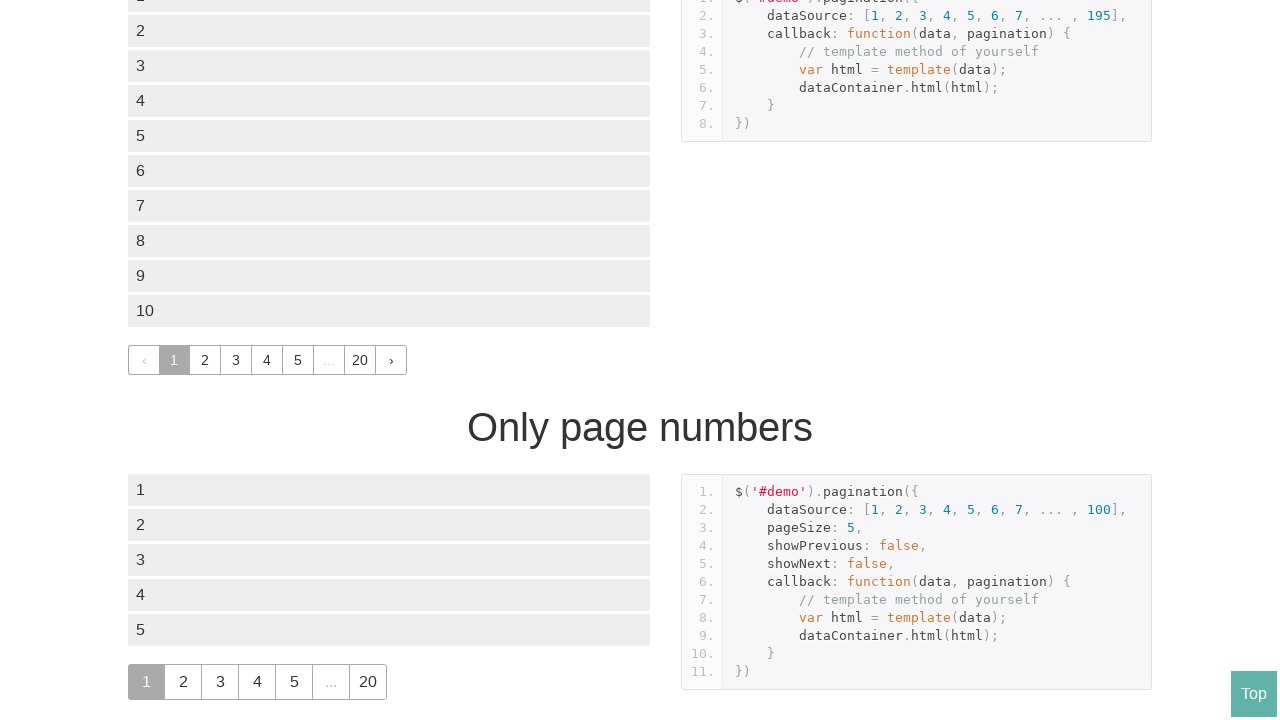